Tests drag and drop functionality on the jQuery UI demo page by dragging an element and dropping it onto a target element within an iframe.

Starting URL: https://jqueryui.com/droppable/

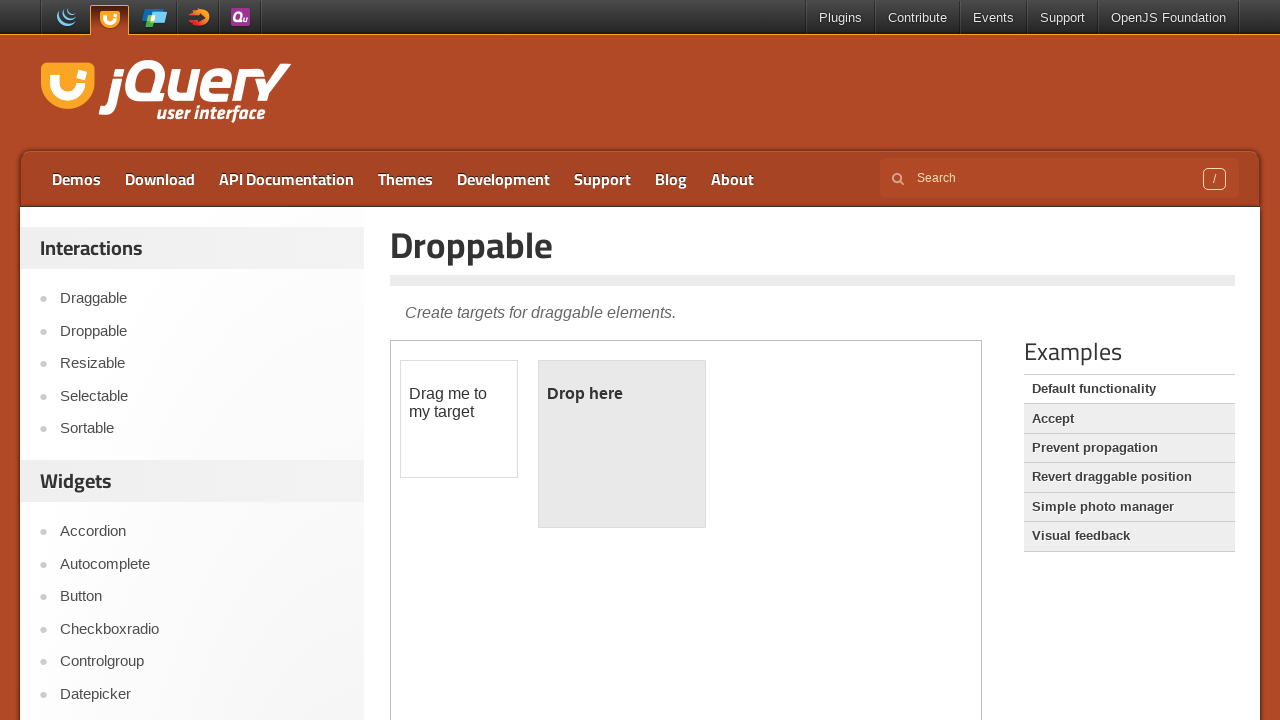

Located the demo iframe containing drag and drop elements
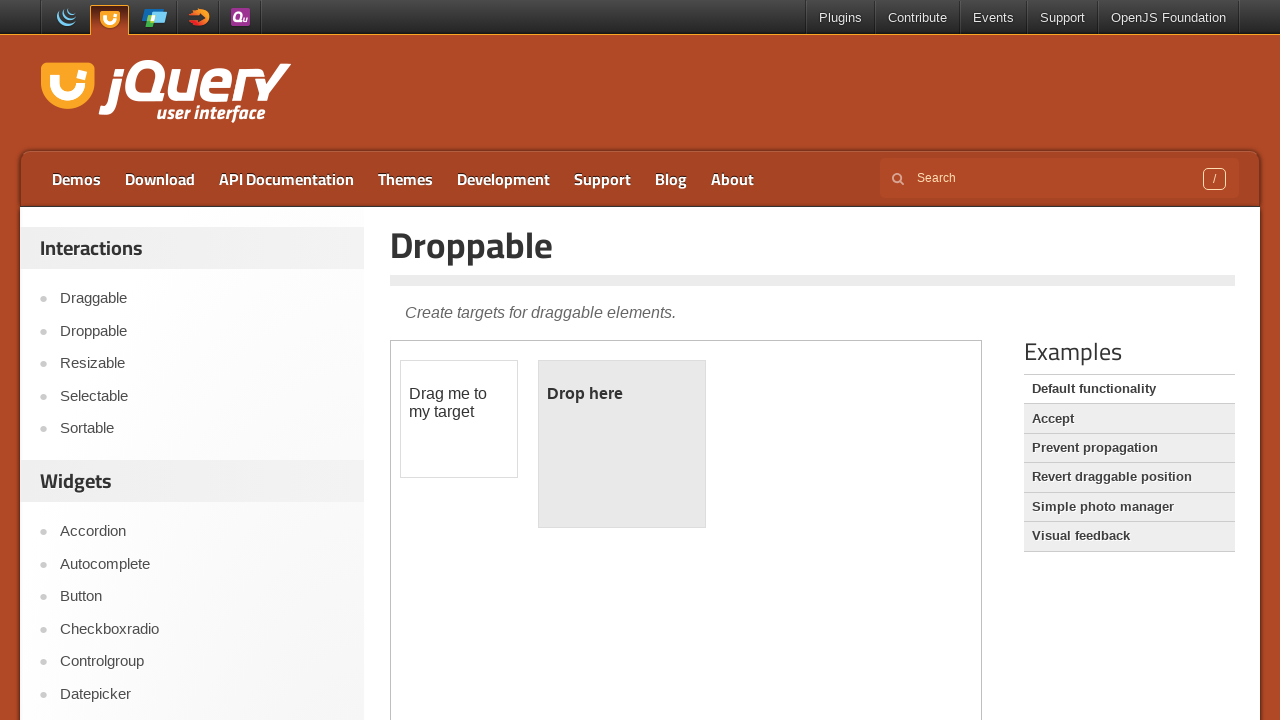

Located the draggable element within the iframe
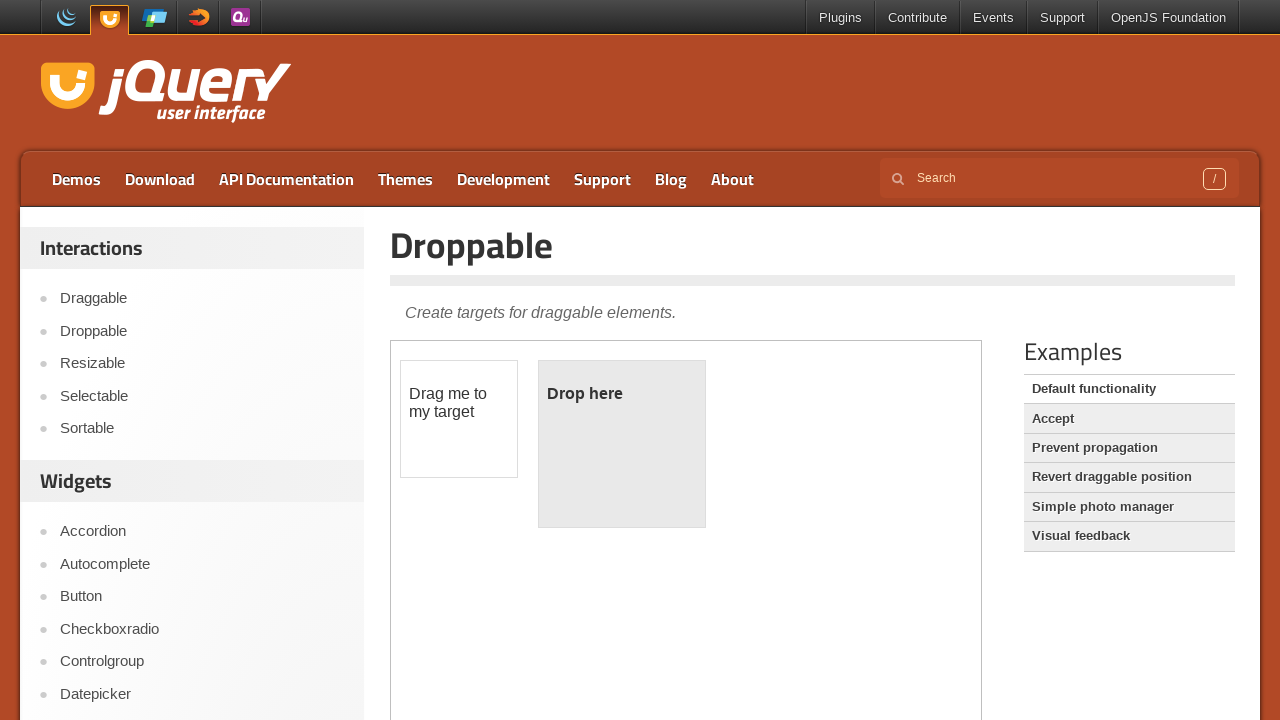

Located the droppable target element within the iframe
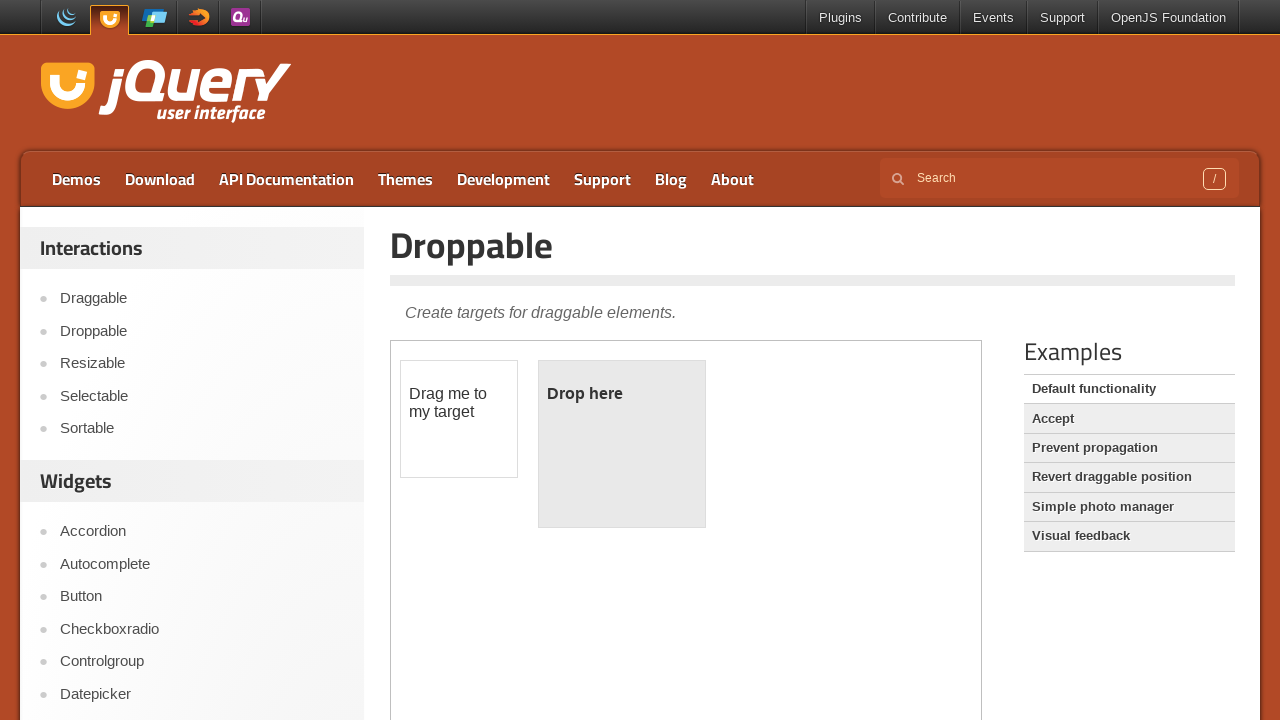

Dragged the draggable element and dropped it onto the droppable target at (622, 444)
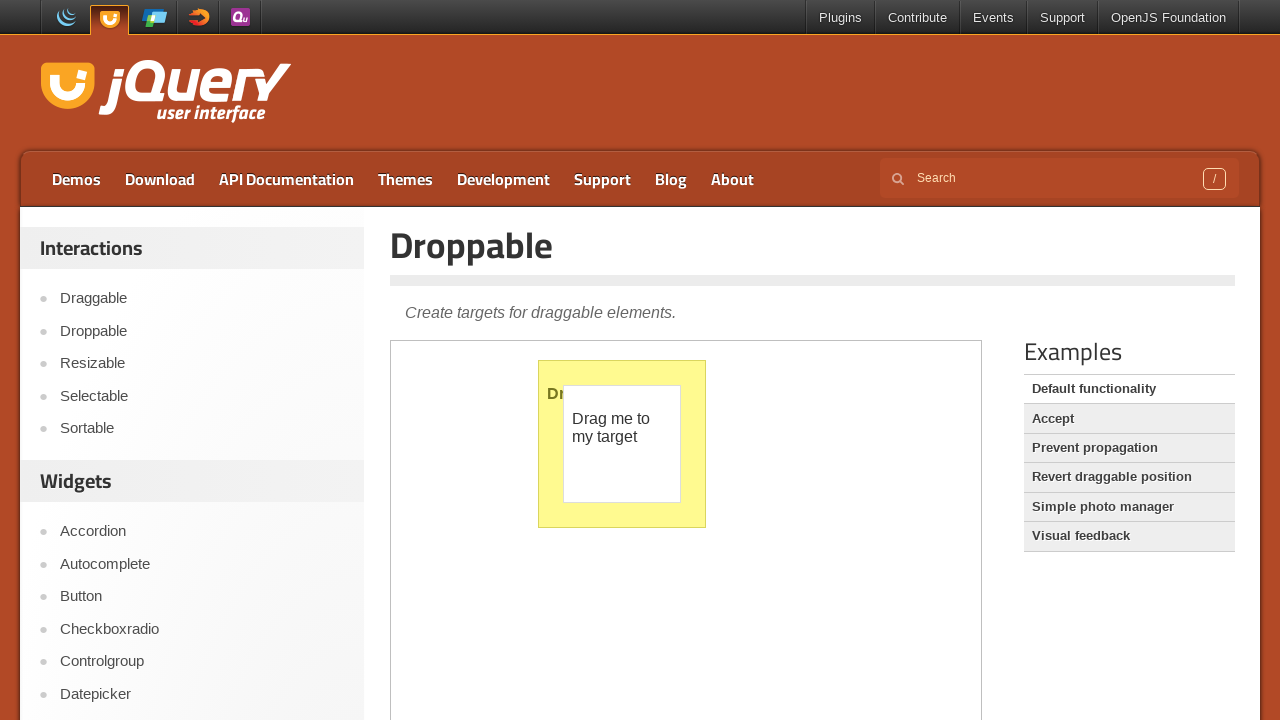

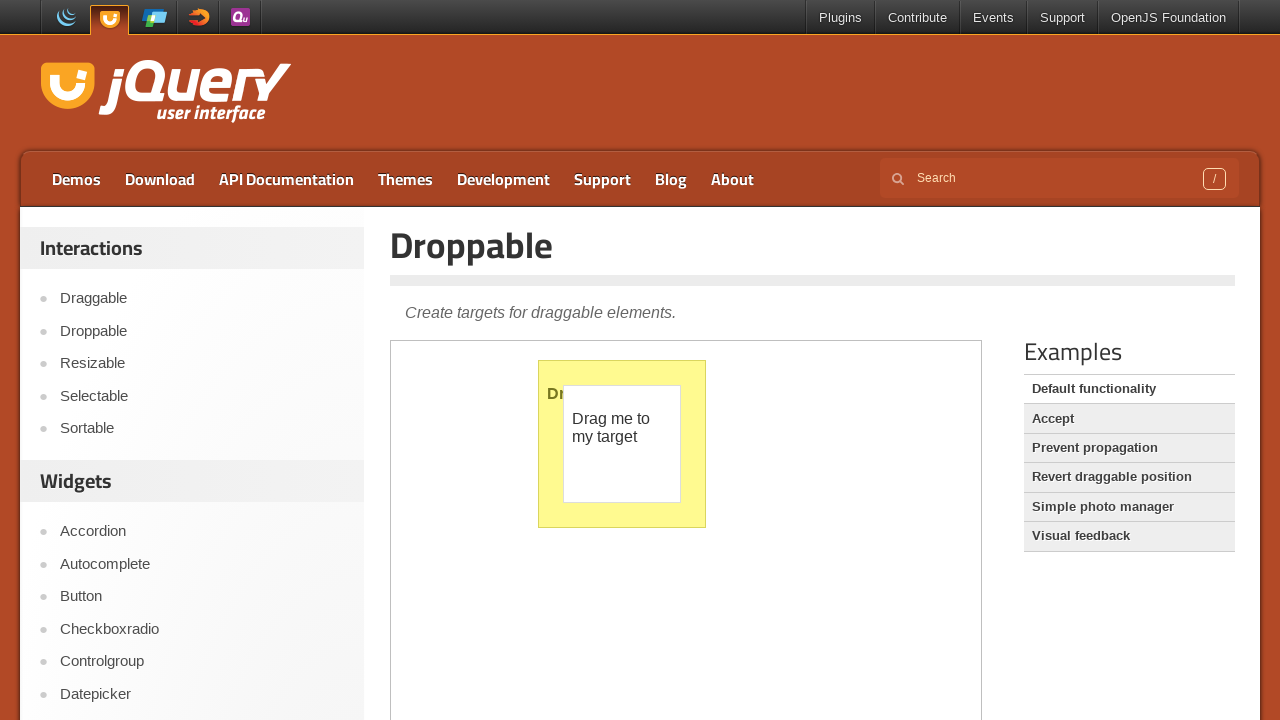